Tests that edits are cancelled when pressing Escape key.

Starting URL: https://demo.playwright.dev/todomvc

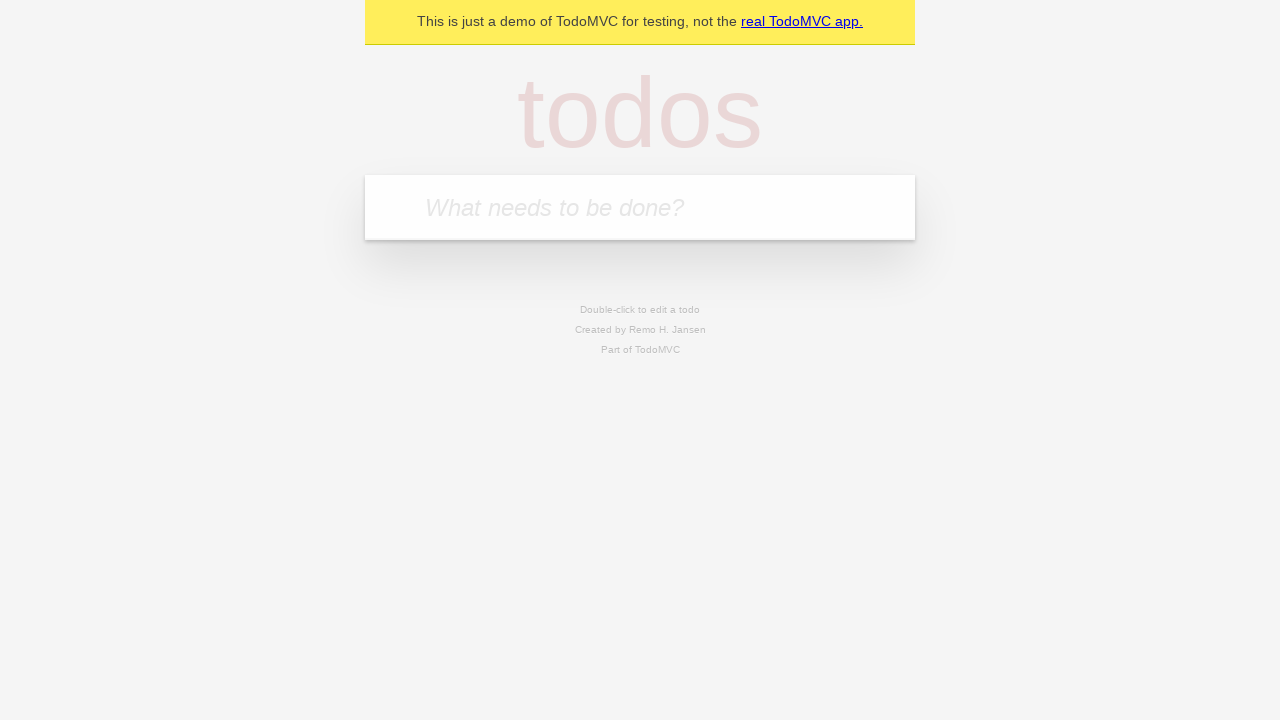

Filled todo input with 'buy some cheese' on internal:attr=[placeholder="What needs to be done?"i]
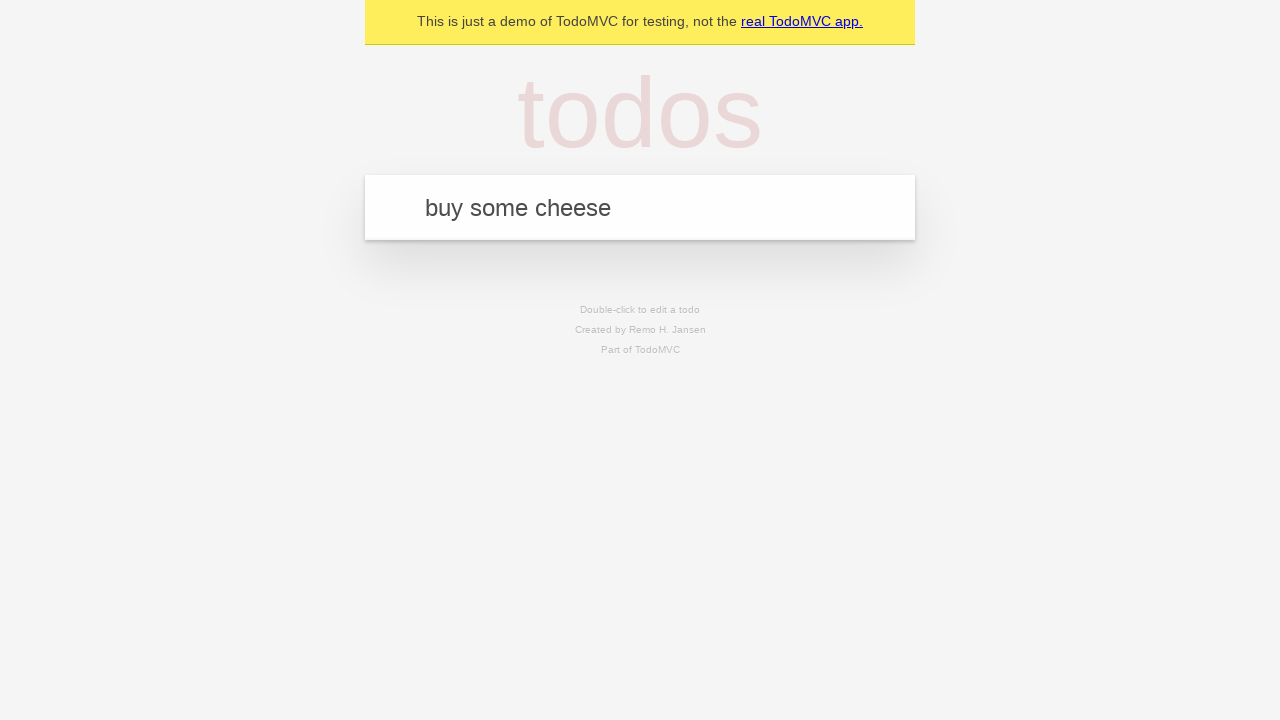

Pressed Enter to add first todo on internal:attr=[placeholder="What needs to be done?"i]
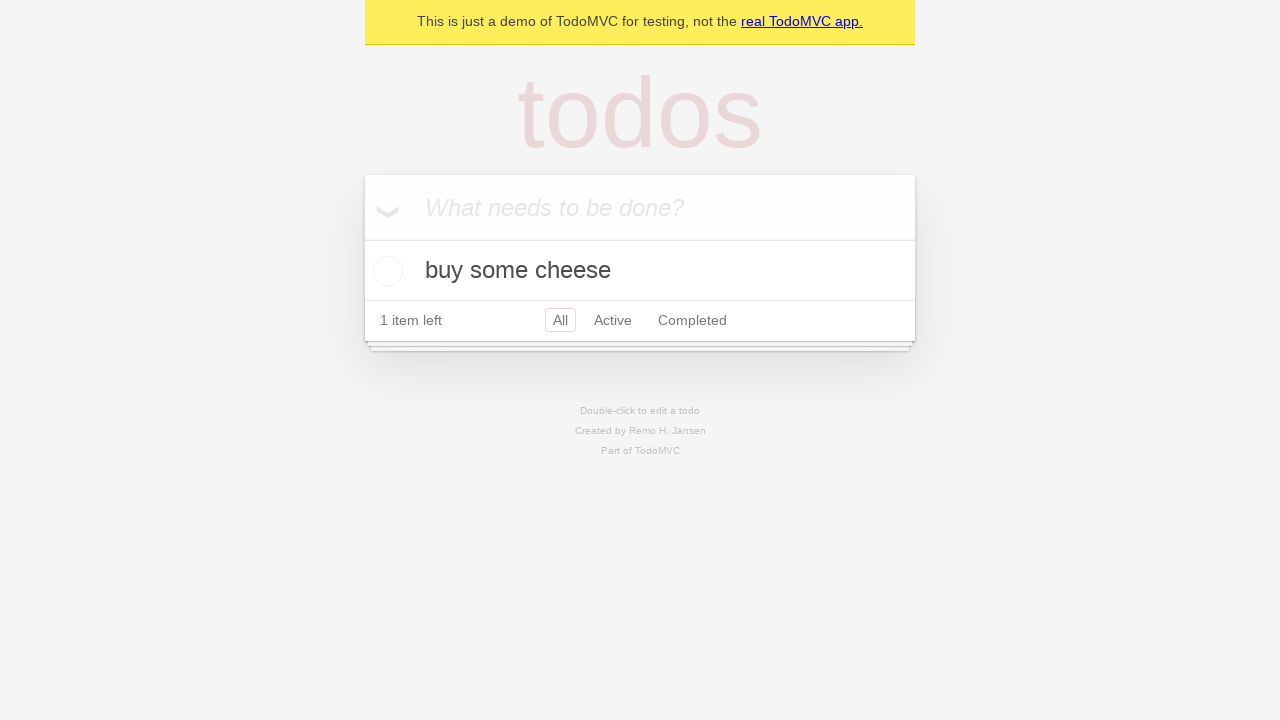

Filled todo input with 'feed the cat' on internal:attr=[placeholder="What needs to be done?"i]
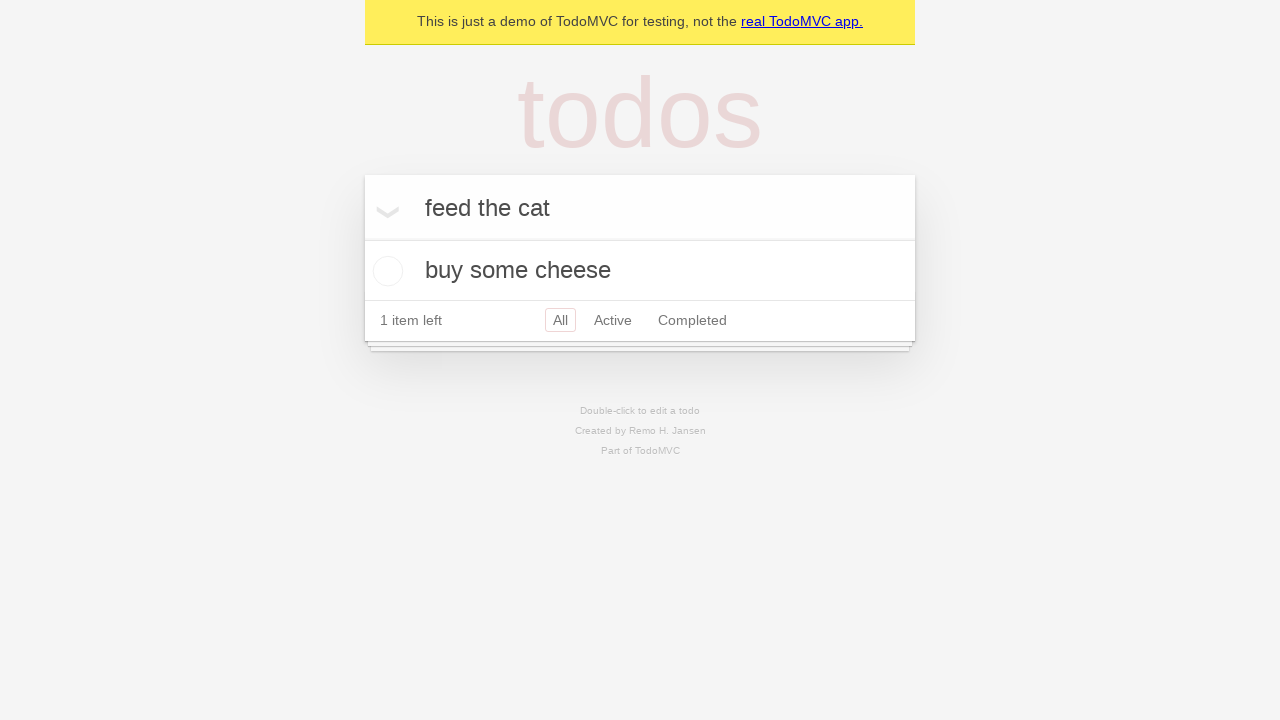

Pressed Enter to add second todo on internal:attr=[placeholder="What needs to be done?"i]
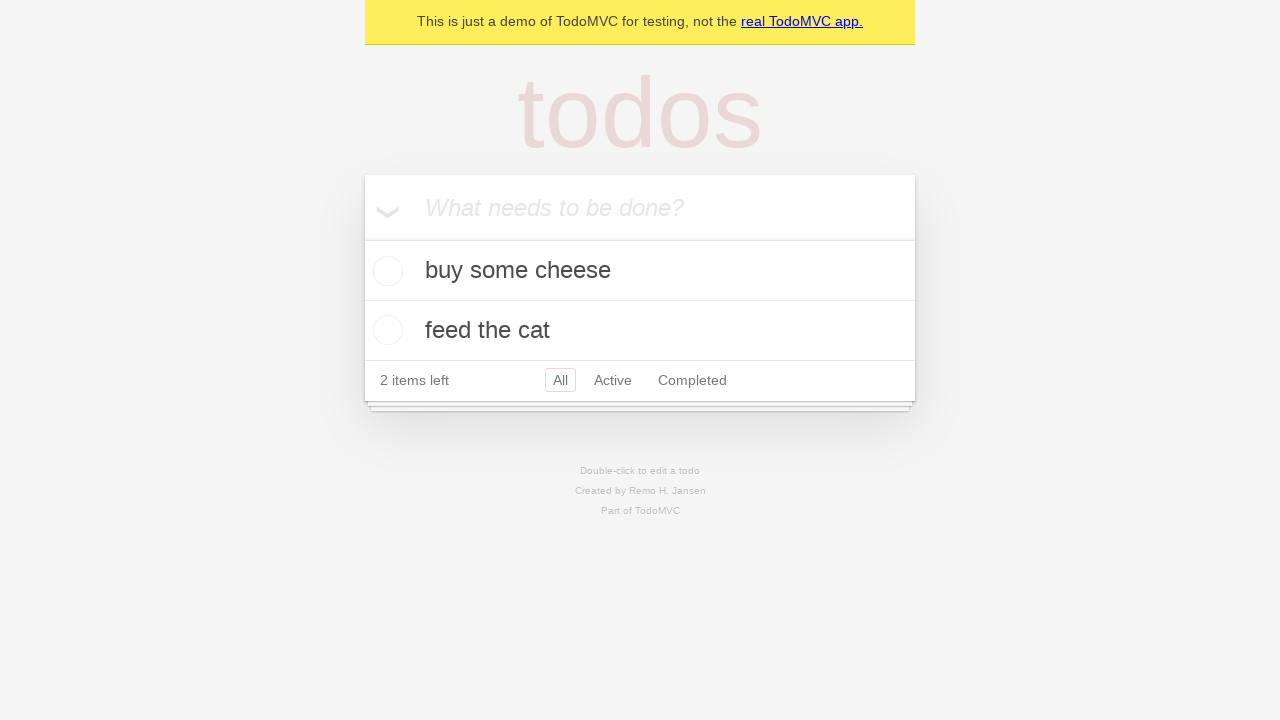

Filled todo input with 'book a doctors appointment' on internal:attr=[placeholder="What needs to be done?"i]
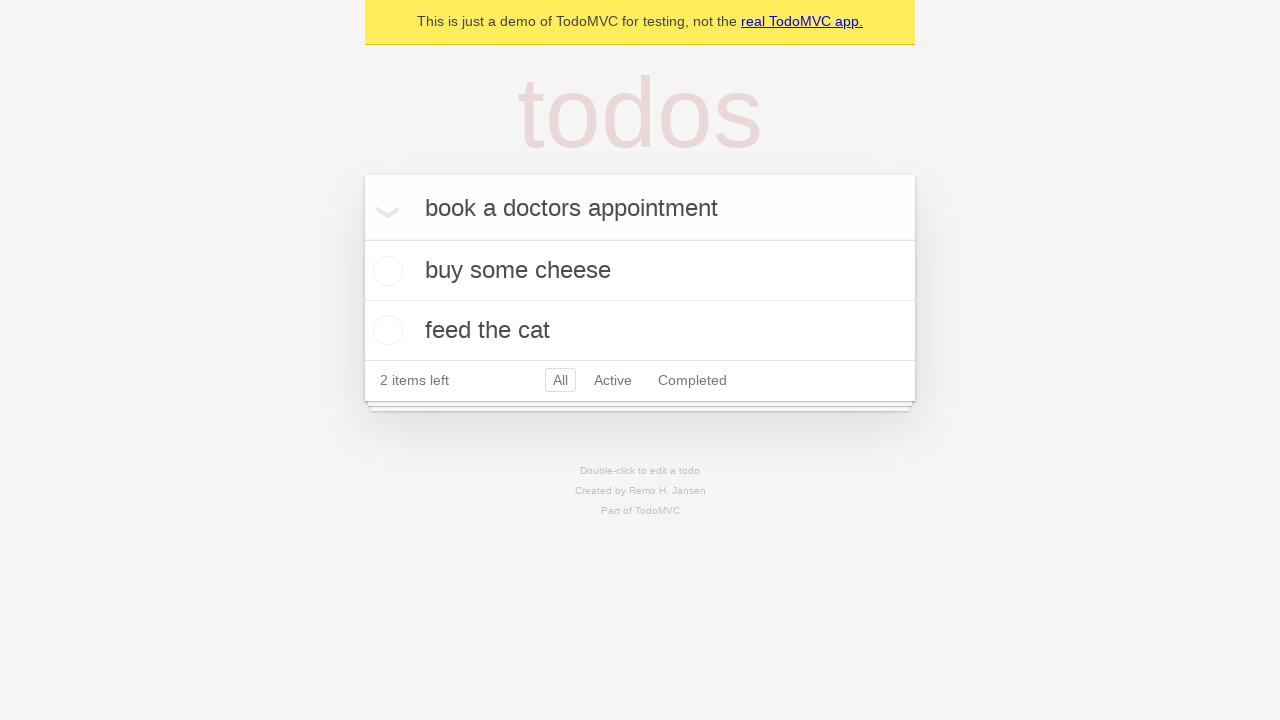

Pressed Enter to add third todo on internal:attr=[placeholder="What needs to be done?"i]
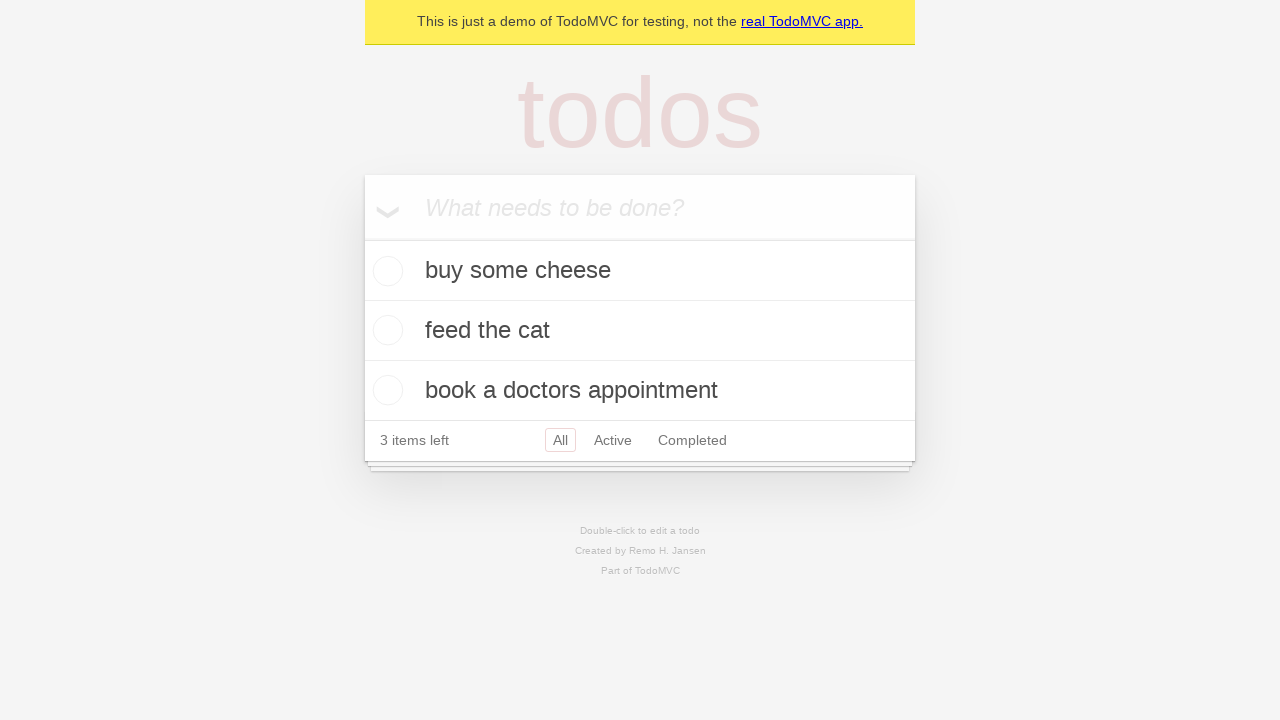

Double-clicked second todo to enter edit mode at (640, 331) on [data-testid='todo-item'] >> nth=1
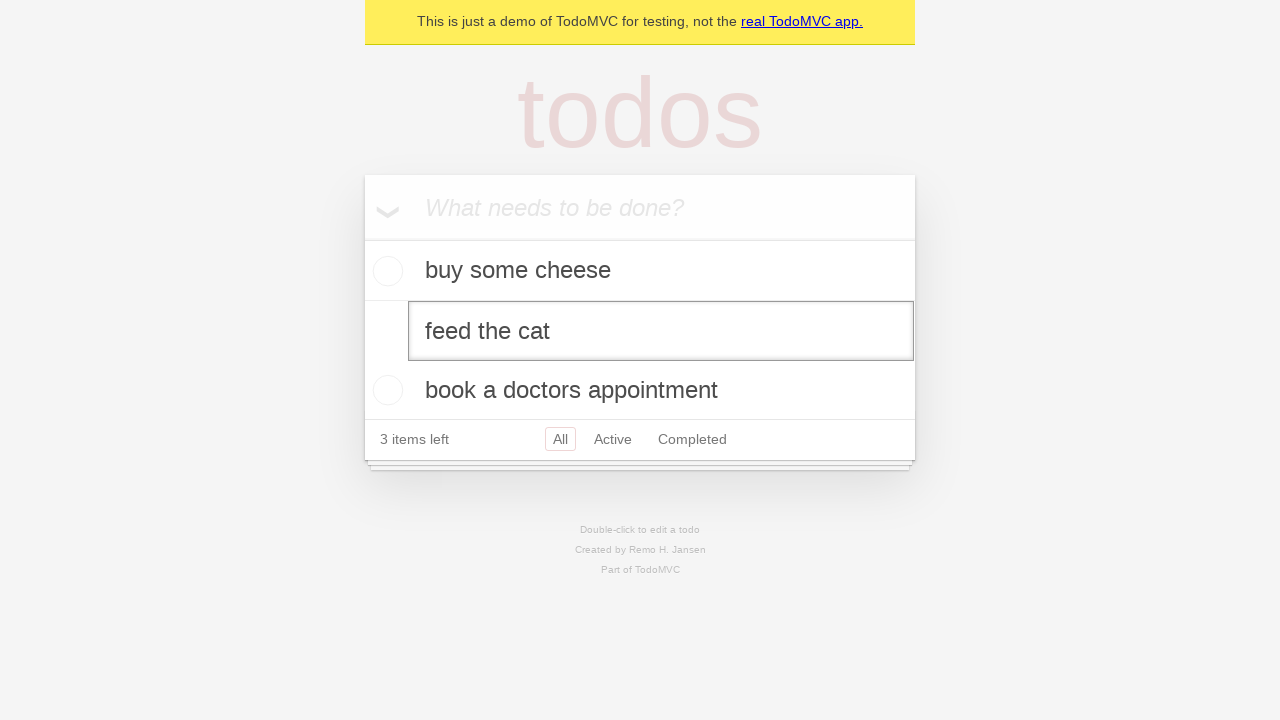

Filled edit textbox with 'buy some sausages' on [data-testid='todo-item'] >> nth=1 >> internal:role=textbox[name="Edit"i]
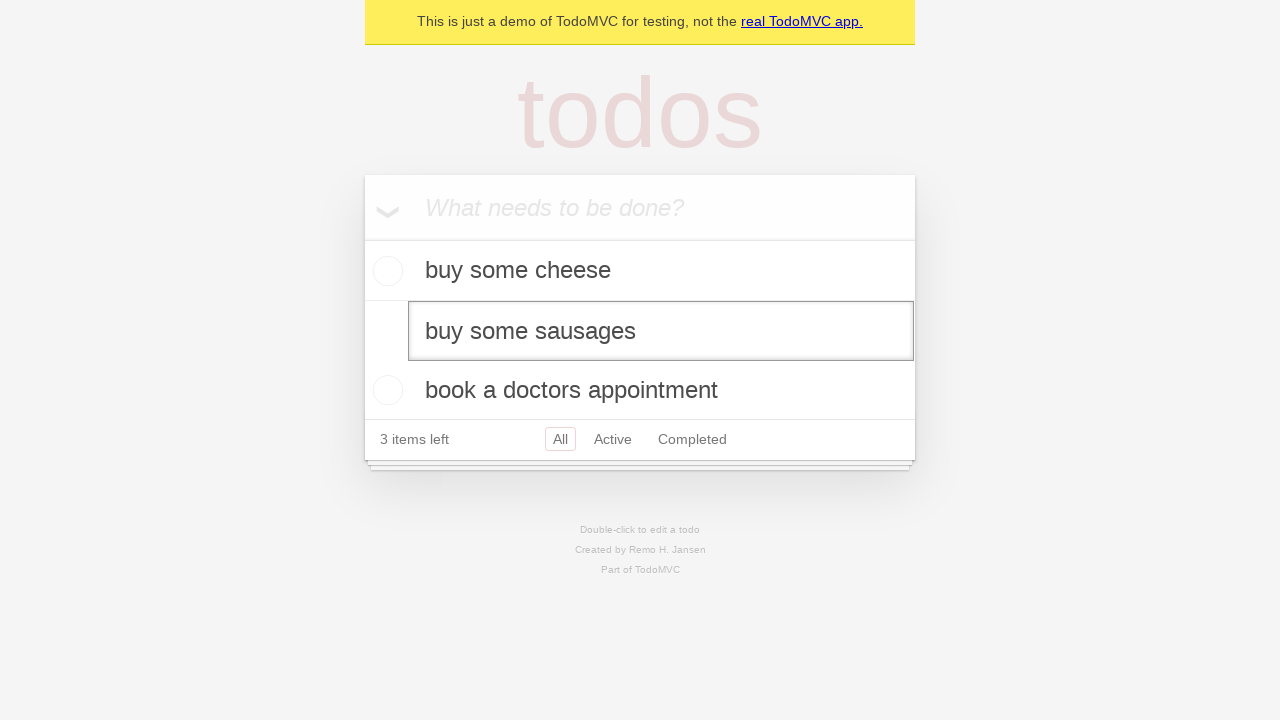

Pressed Escape key to cancel edit on [data-testid='todo-item'] >> nth=1 >> internal:role=textbox[name="Edit"i]
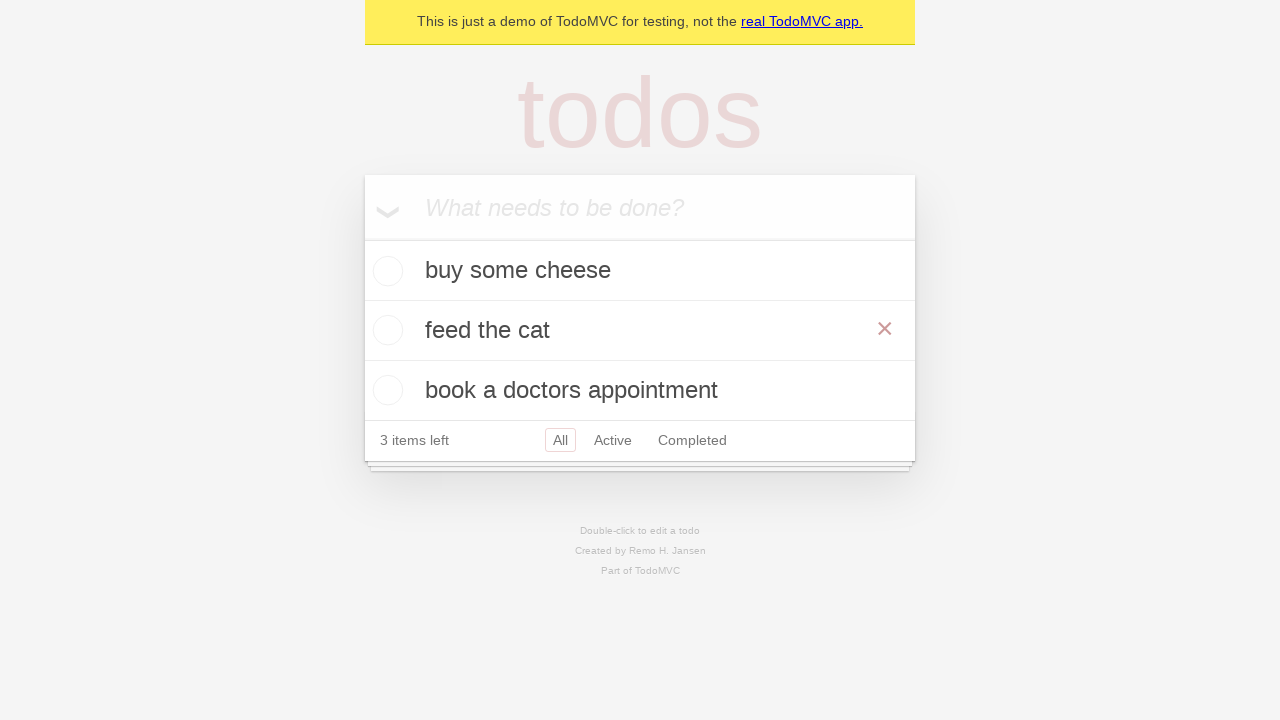

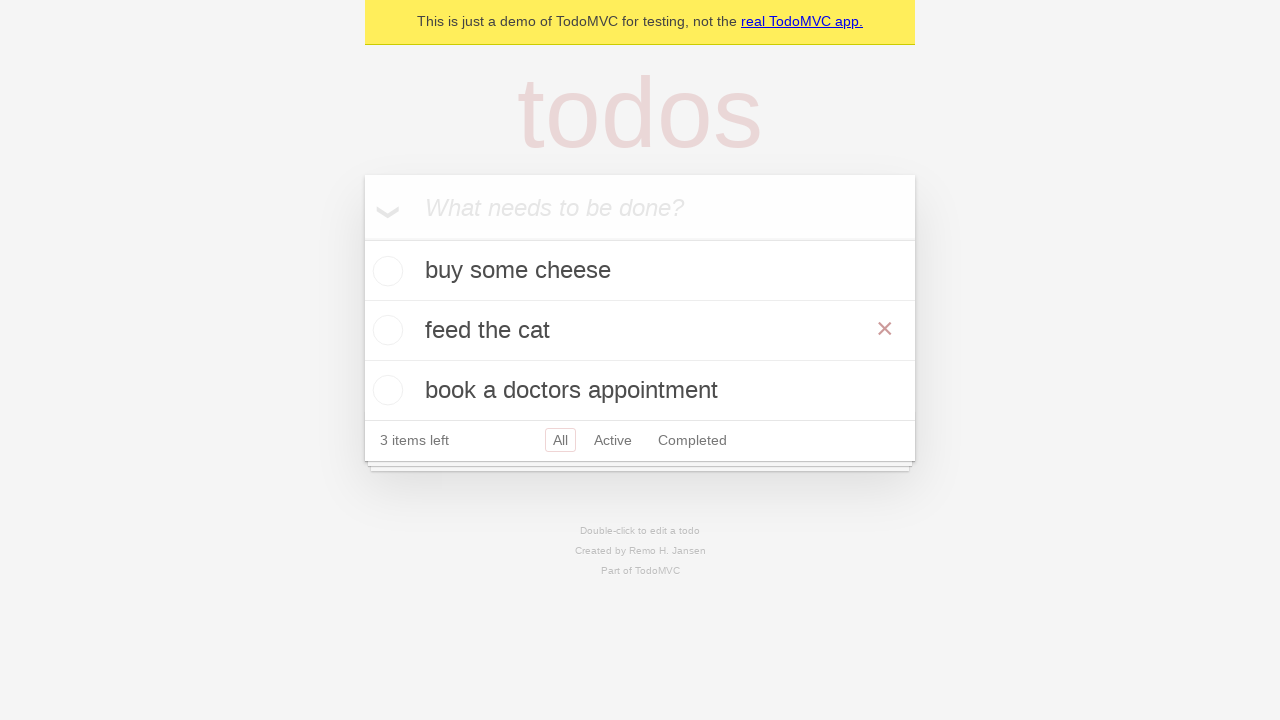